Tests editable/searchable dropdown by typing "Algeria" in the search input and selecting it from the filtered results

Starting URL: https://react.semantic-ui.com/maximize/dropdown-example-search-selection/

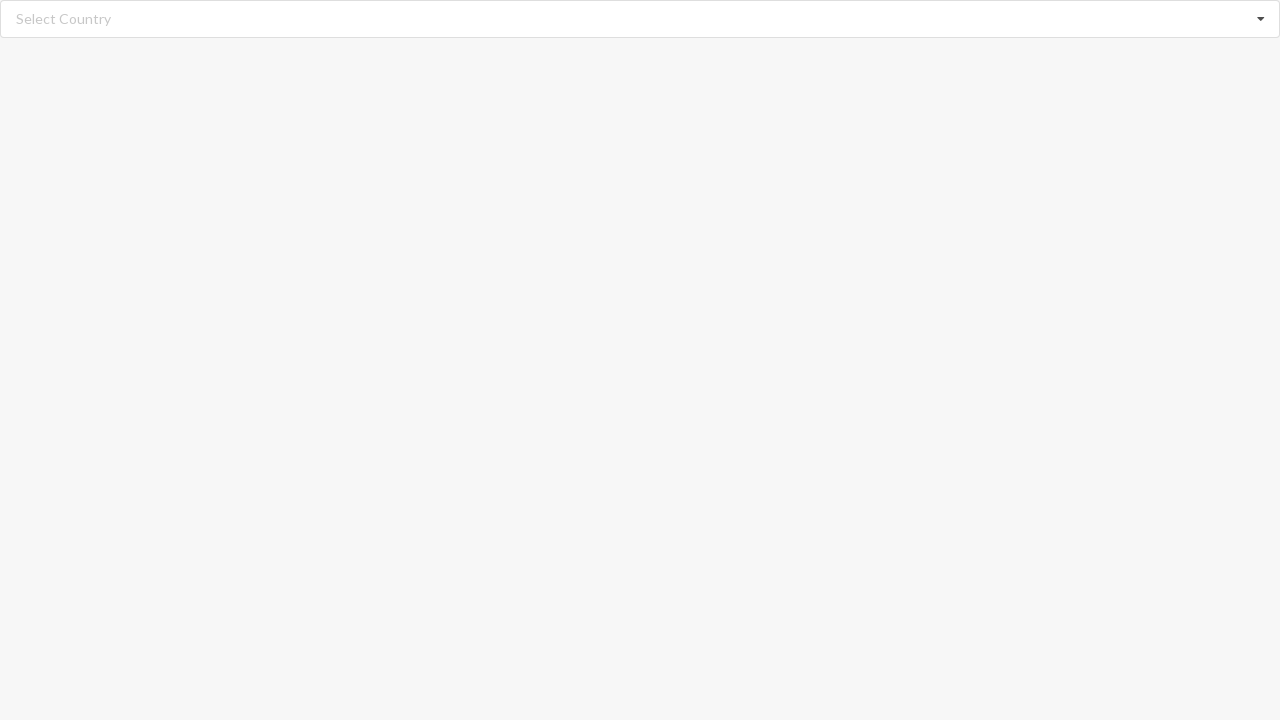

Filled search input with 'Algeria' on input.search
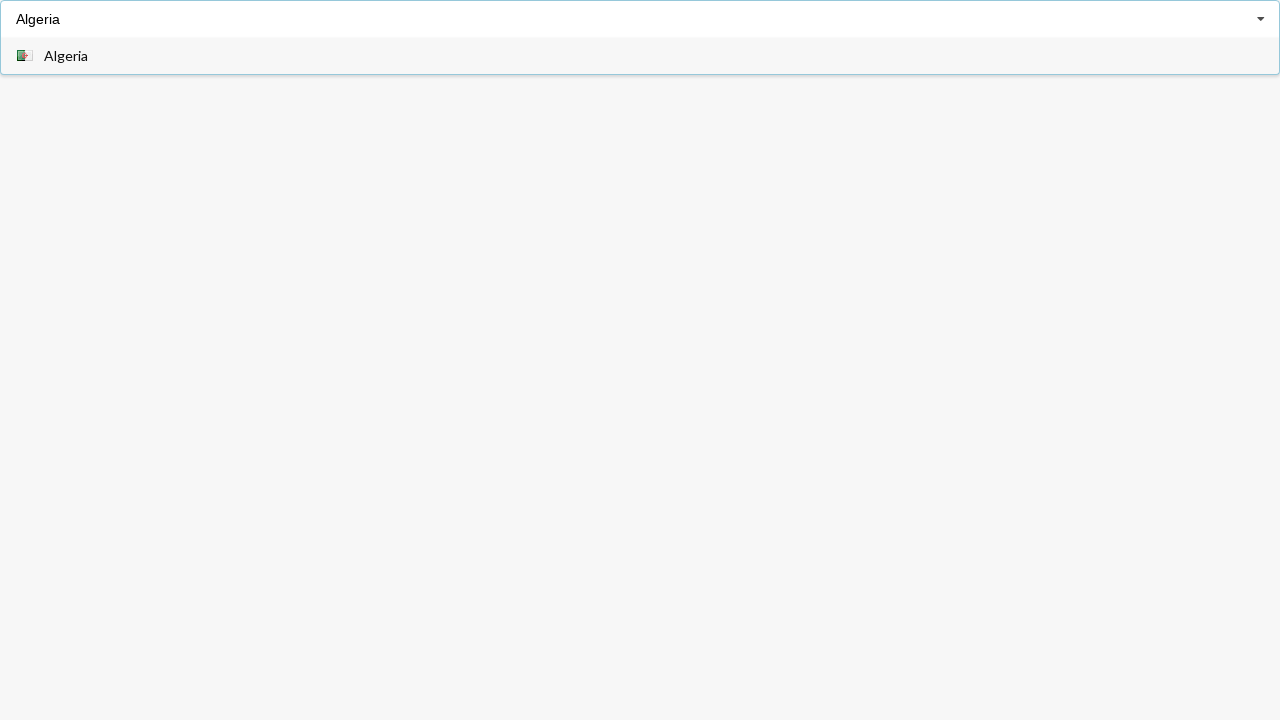

Dropdown items appeared after typing
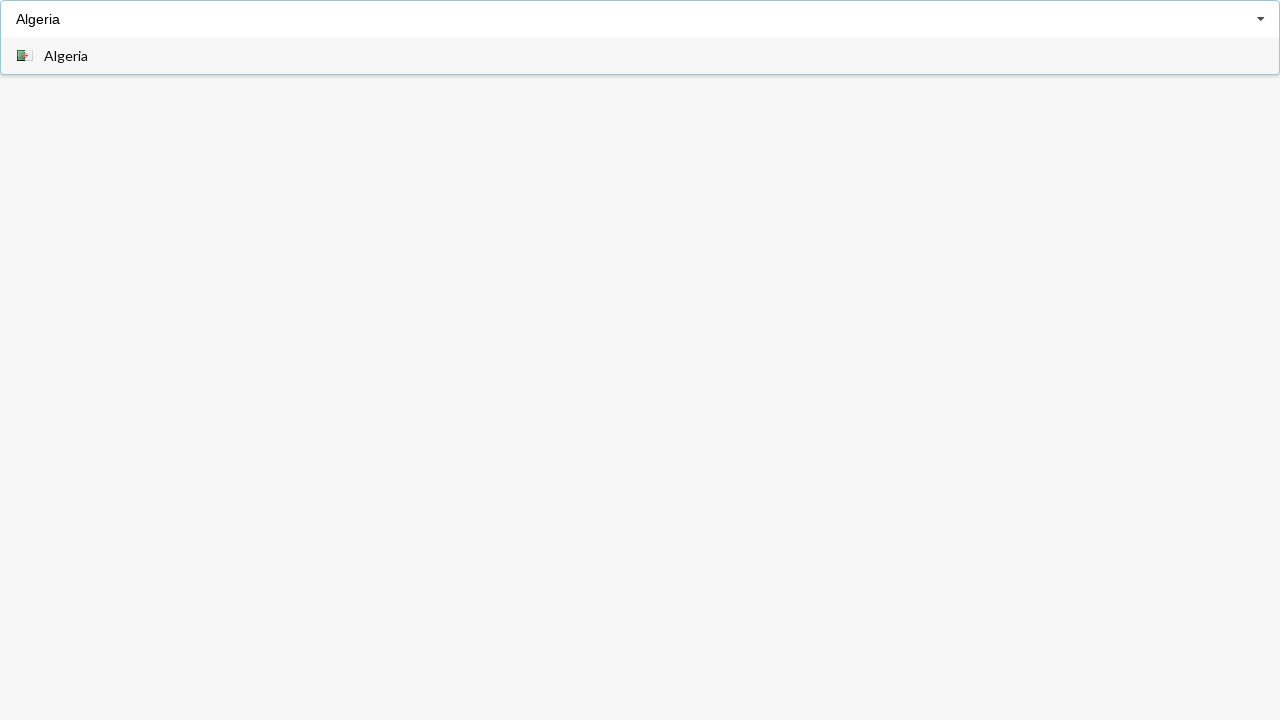

Selected 'Algeria' from filtered dropdown results at (66, 56) on div.item span >> internal:has-text="Algeria"i
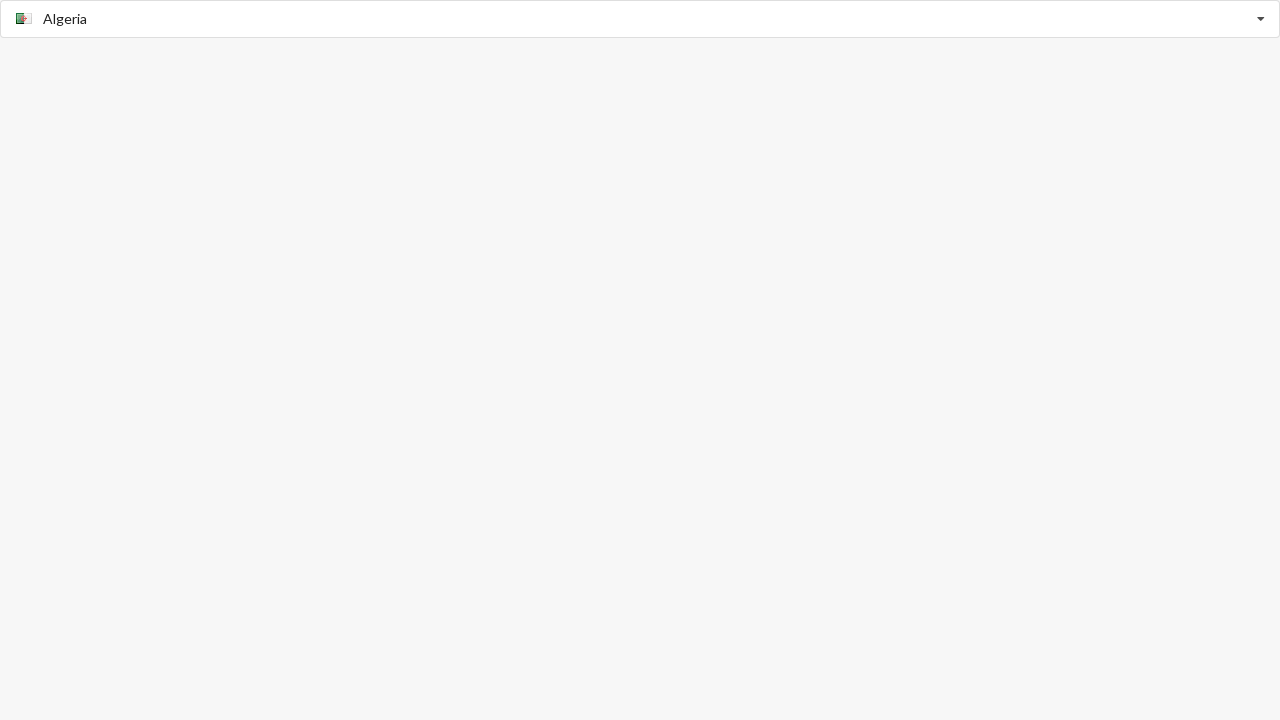

Verified selection by confirming divider text element loaded
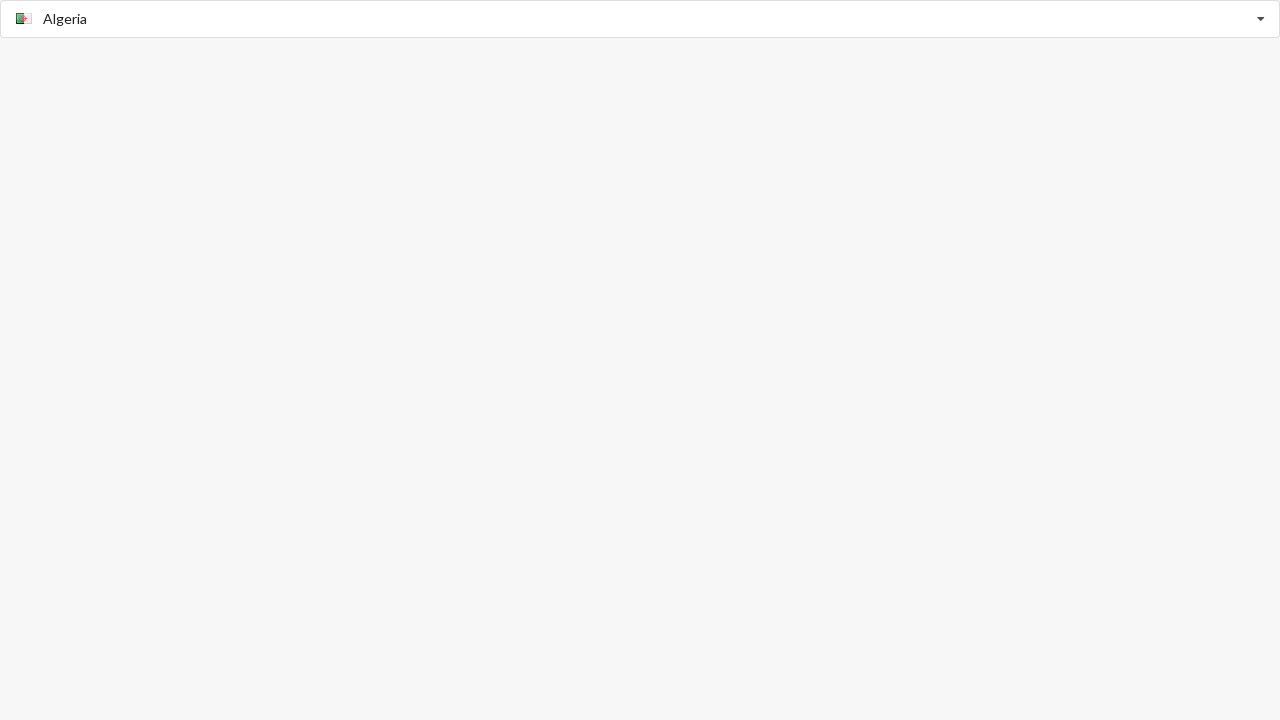

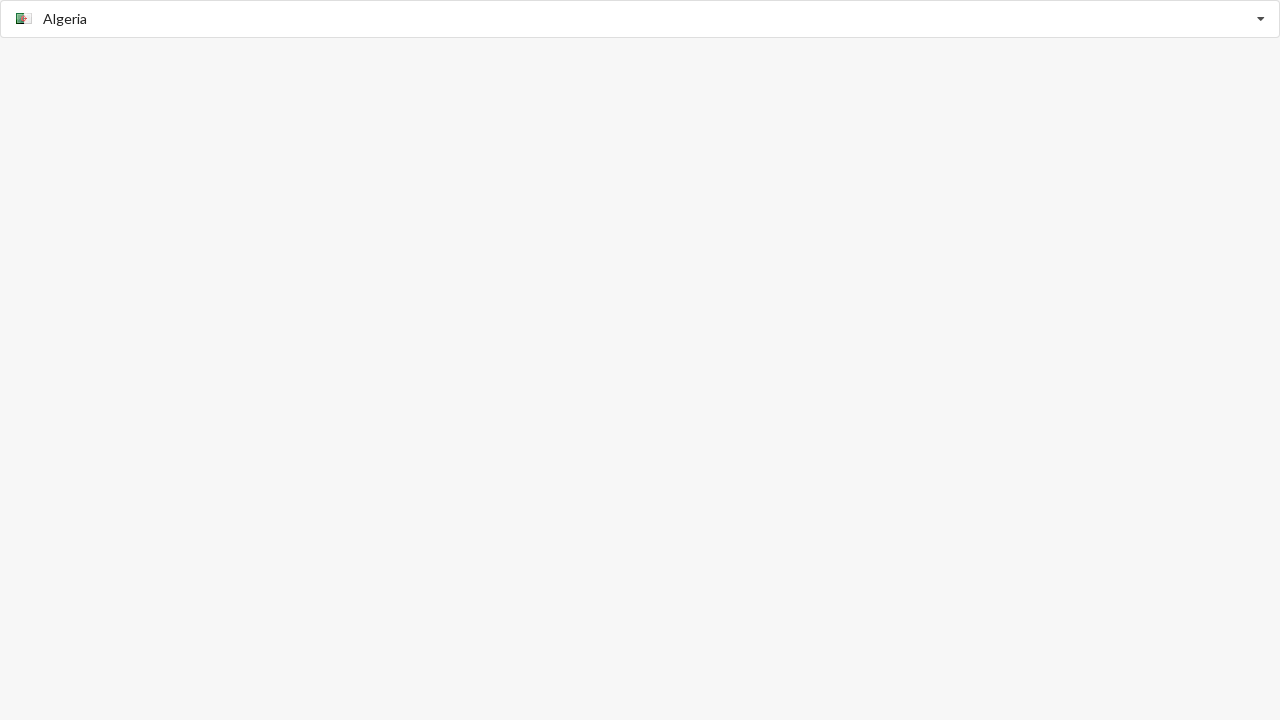